Opens TechPro Education homepage and verifies the page loads successfully

Starting URL: https://www.techproeducation.com

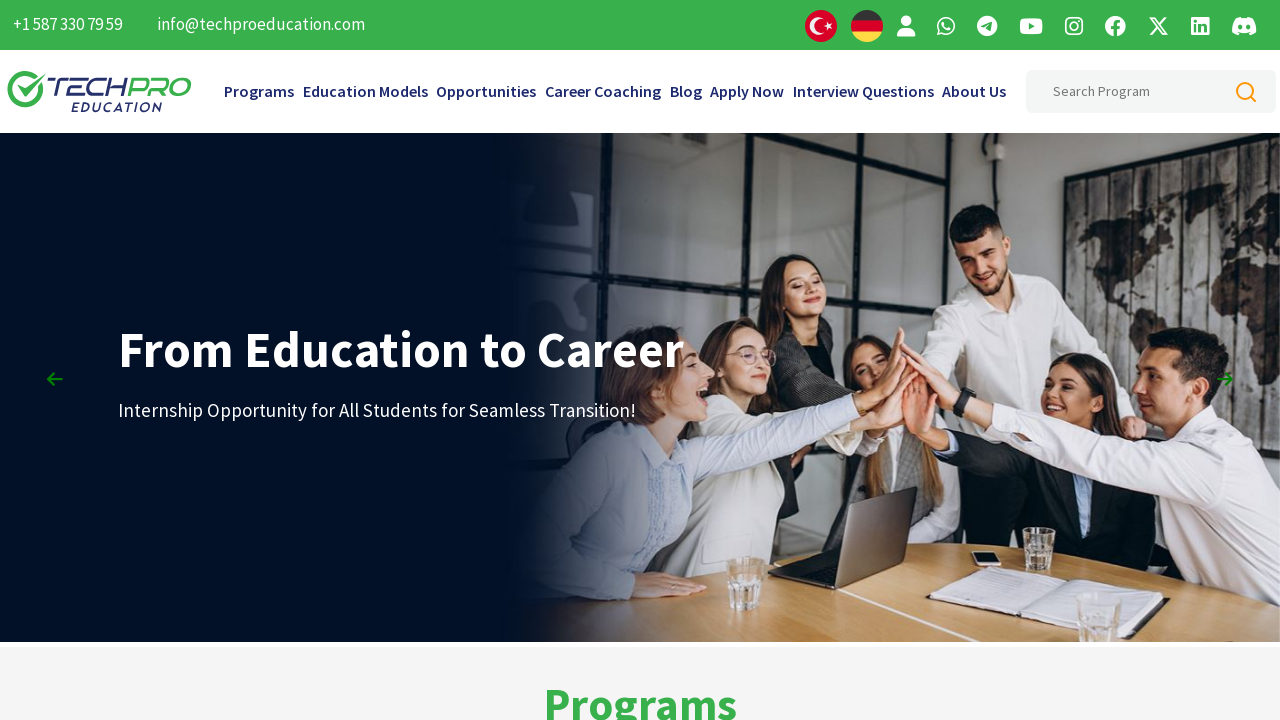

Navigated to TechPro Education homepage
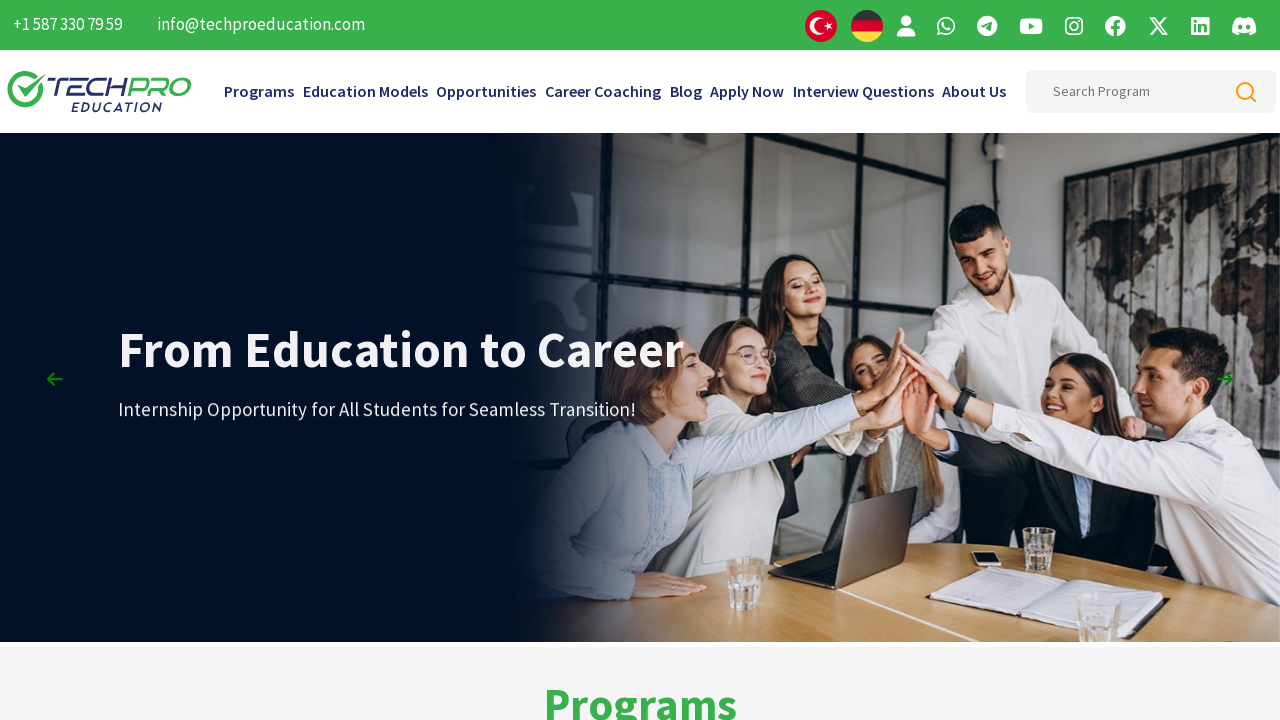

Page DOM content loaded successfully
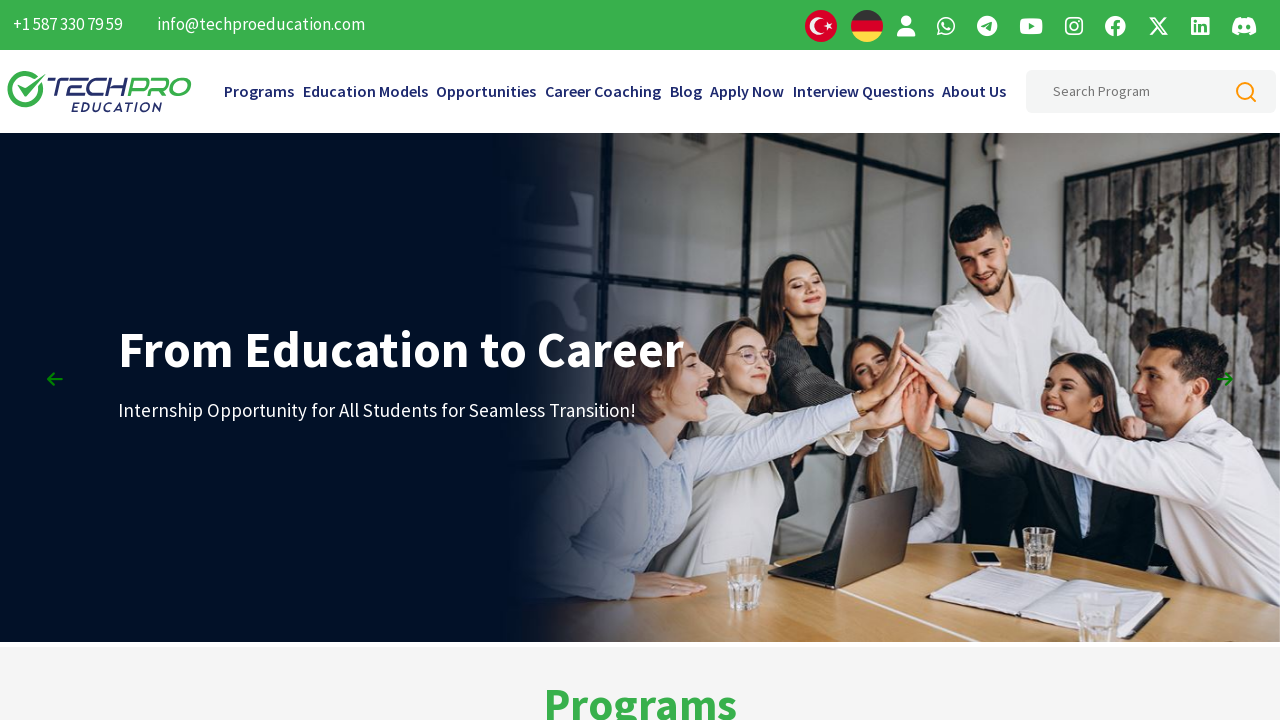

Verified page title is not empty
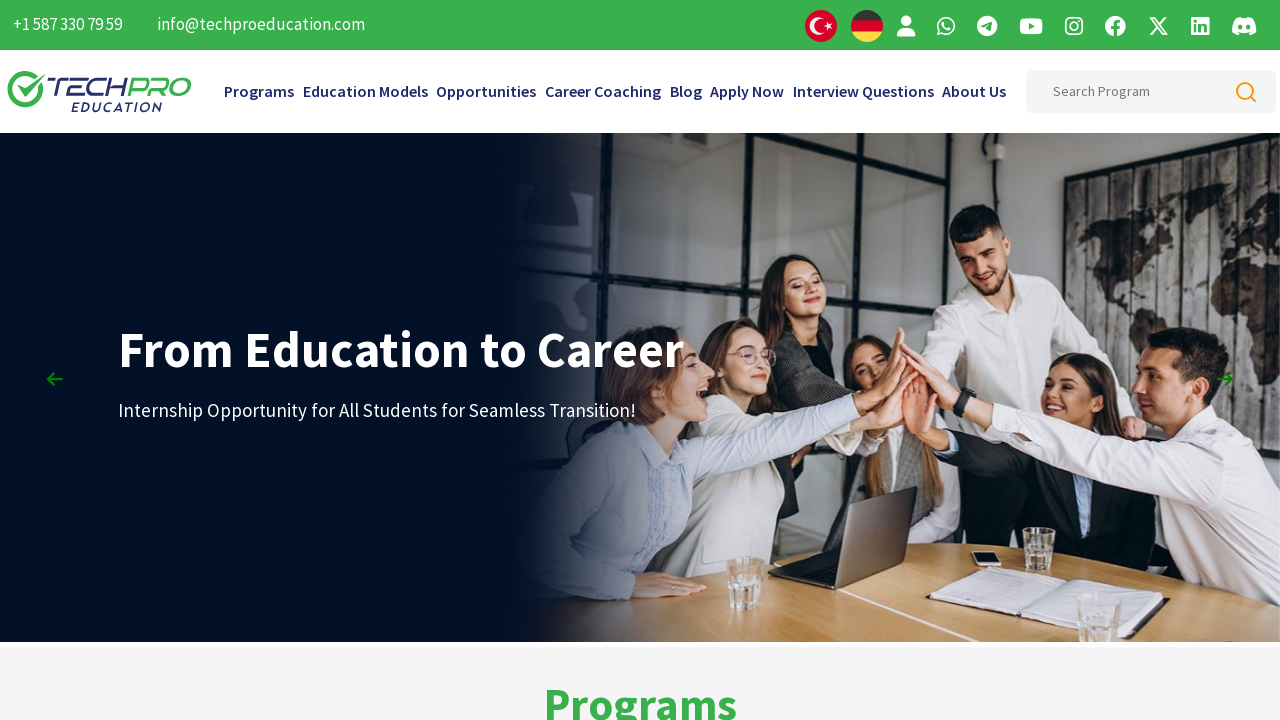

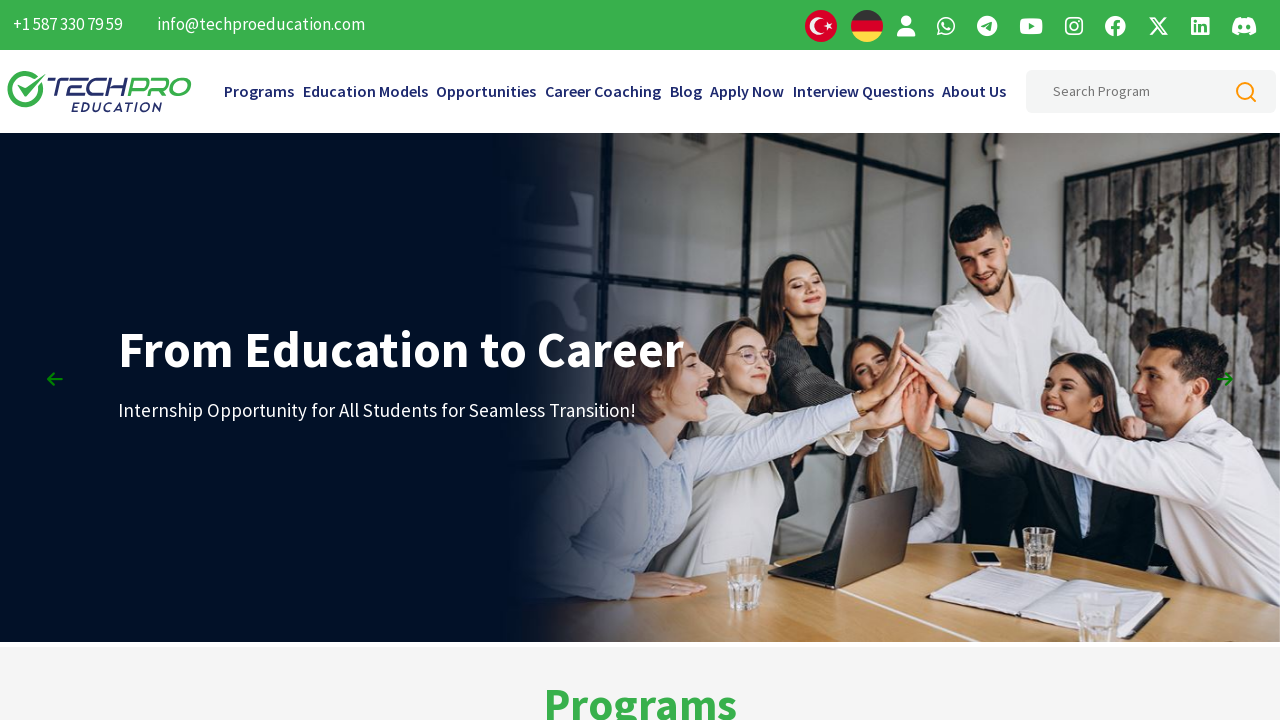